Tests working with multiple browser windows using a more resilient approach by storing the original window handle, clicking a link to open a new window, finding the new window by comparing handles, and verifying page titles in both windows.

Starting URL: https://the-internet.herokuapp.com/windows

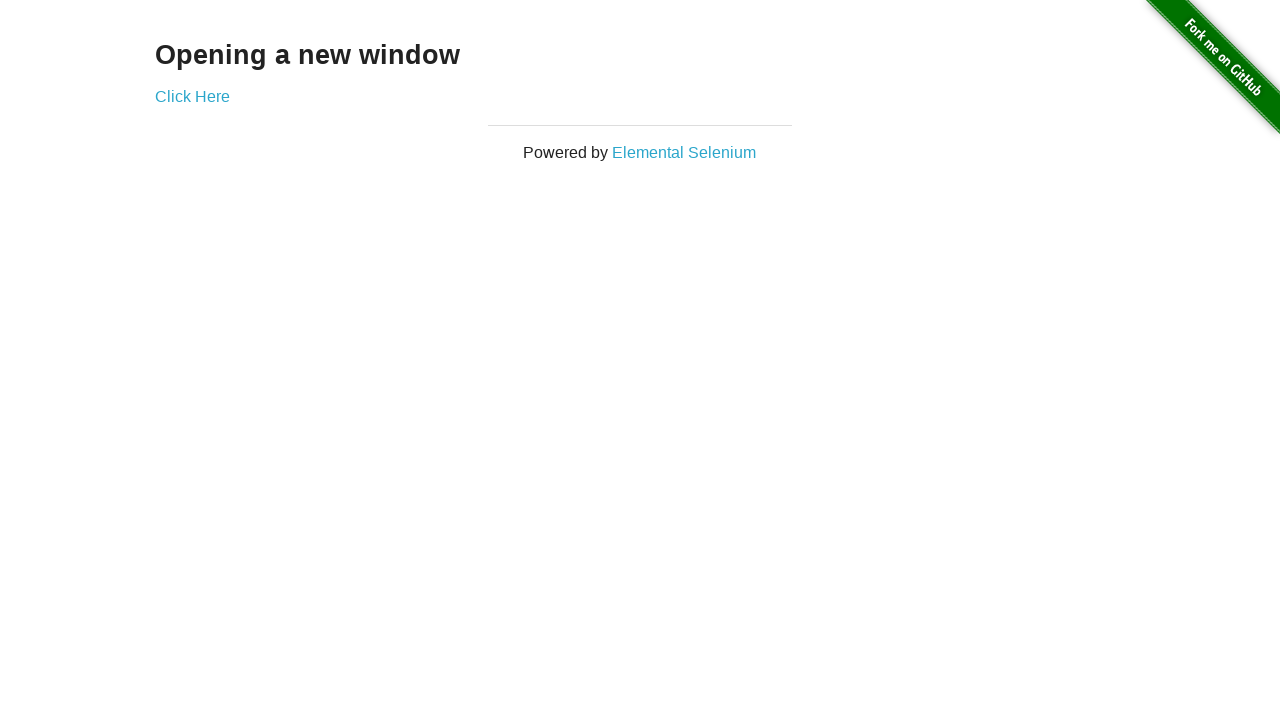

Stored reference to original page
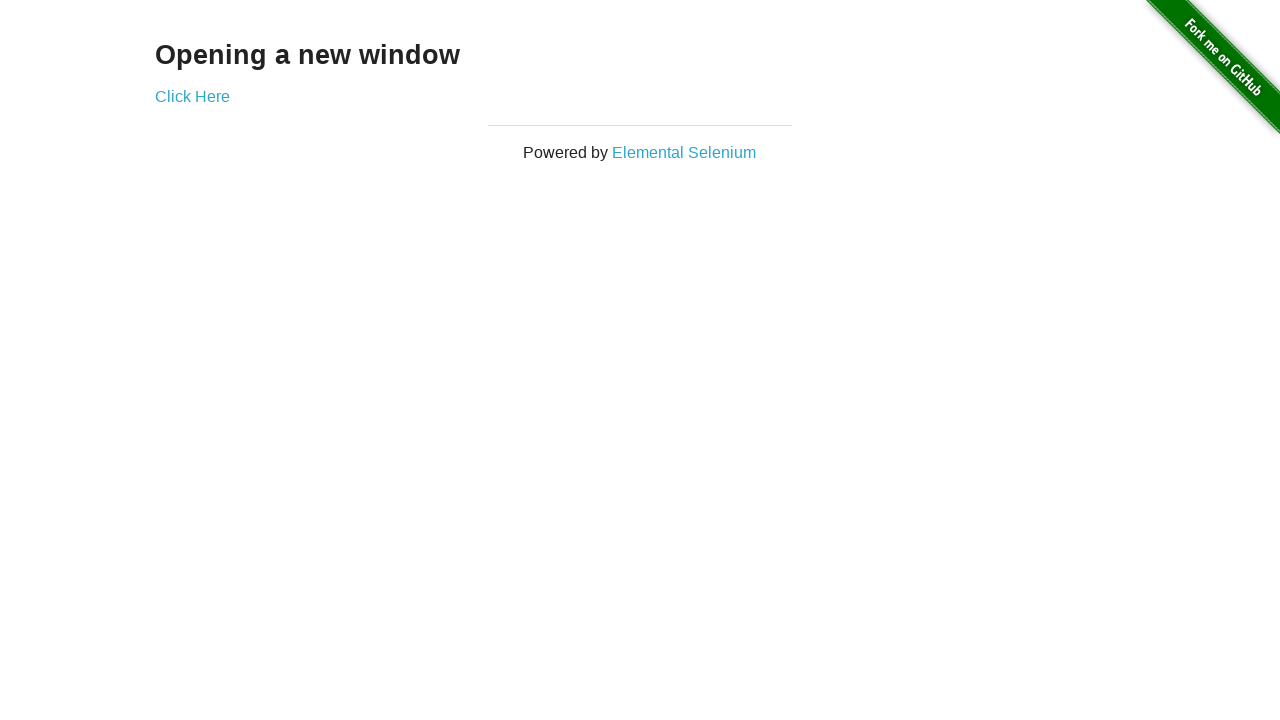

Clicked link to open new window at (192, 96) on .example a
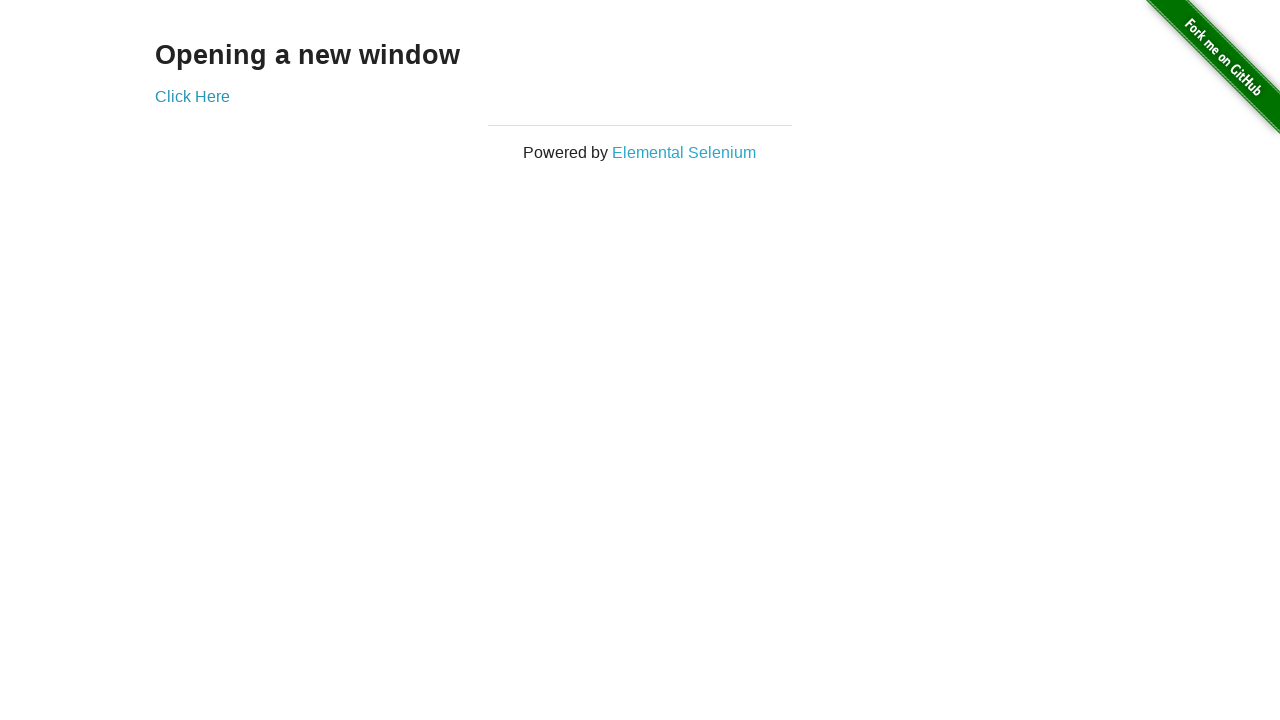

Captured new window page object
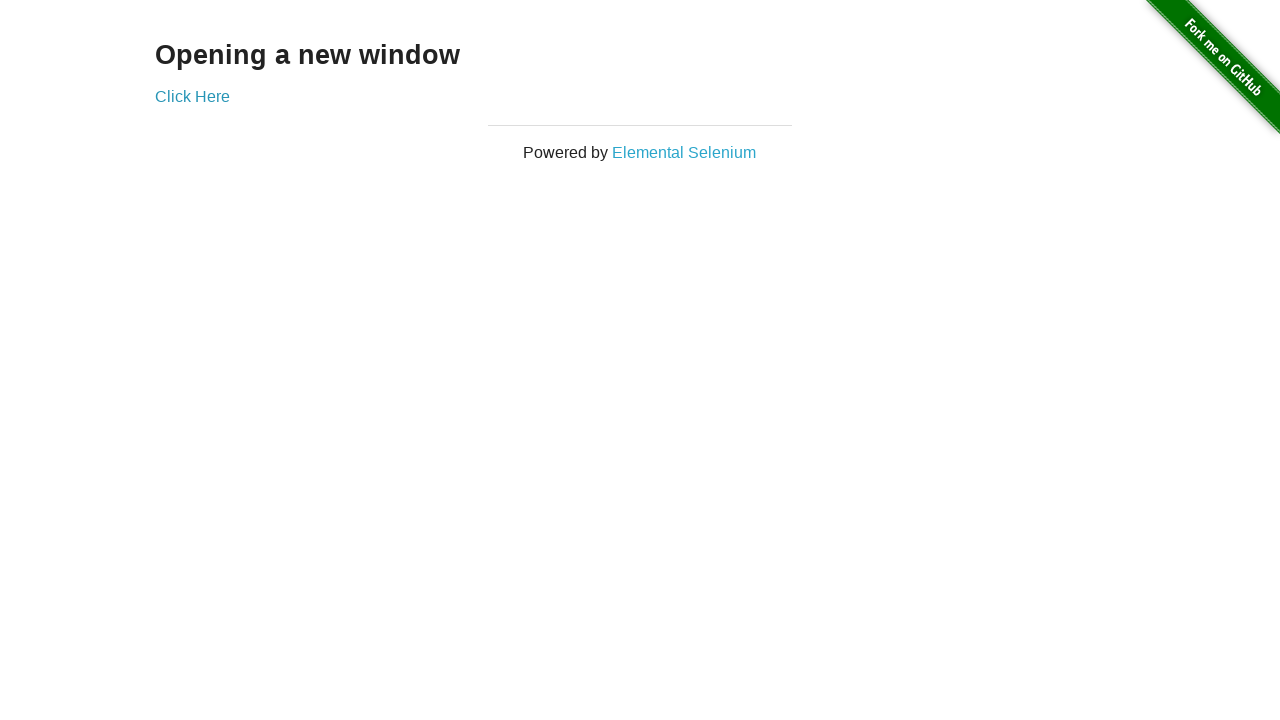

New page loaded successfully
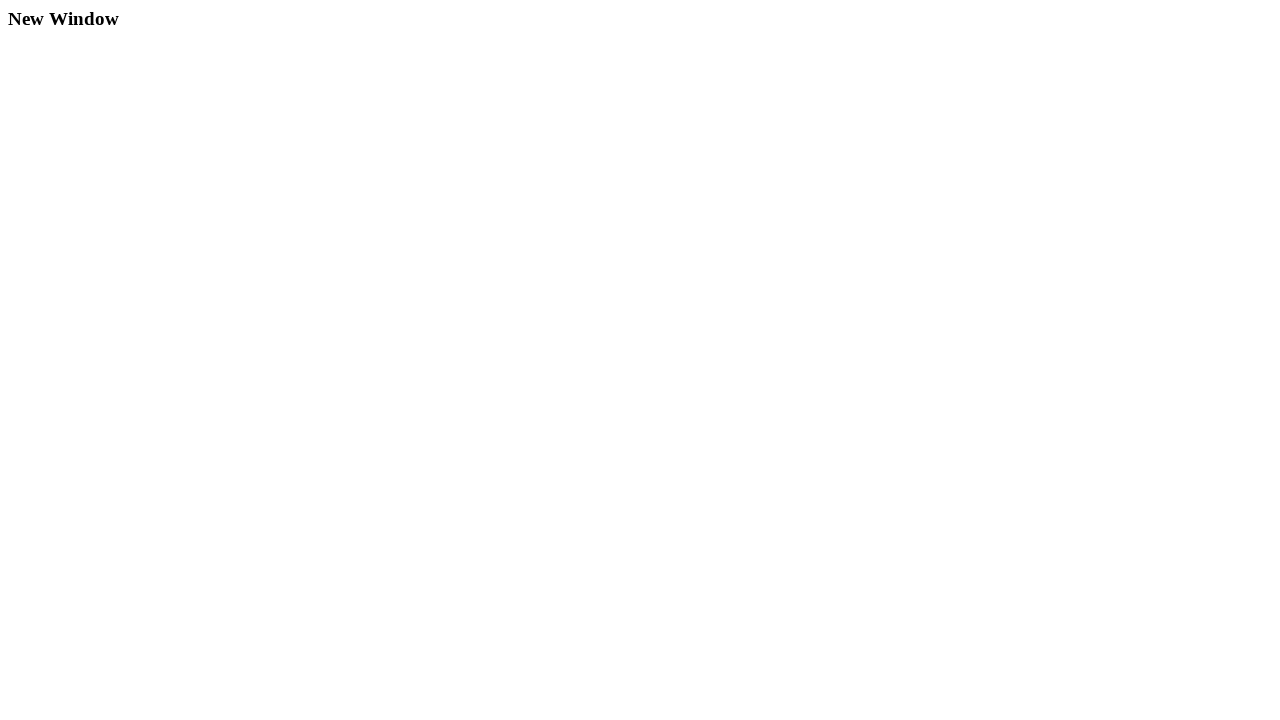

Verified original page title is 'The Internet'
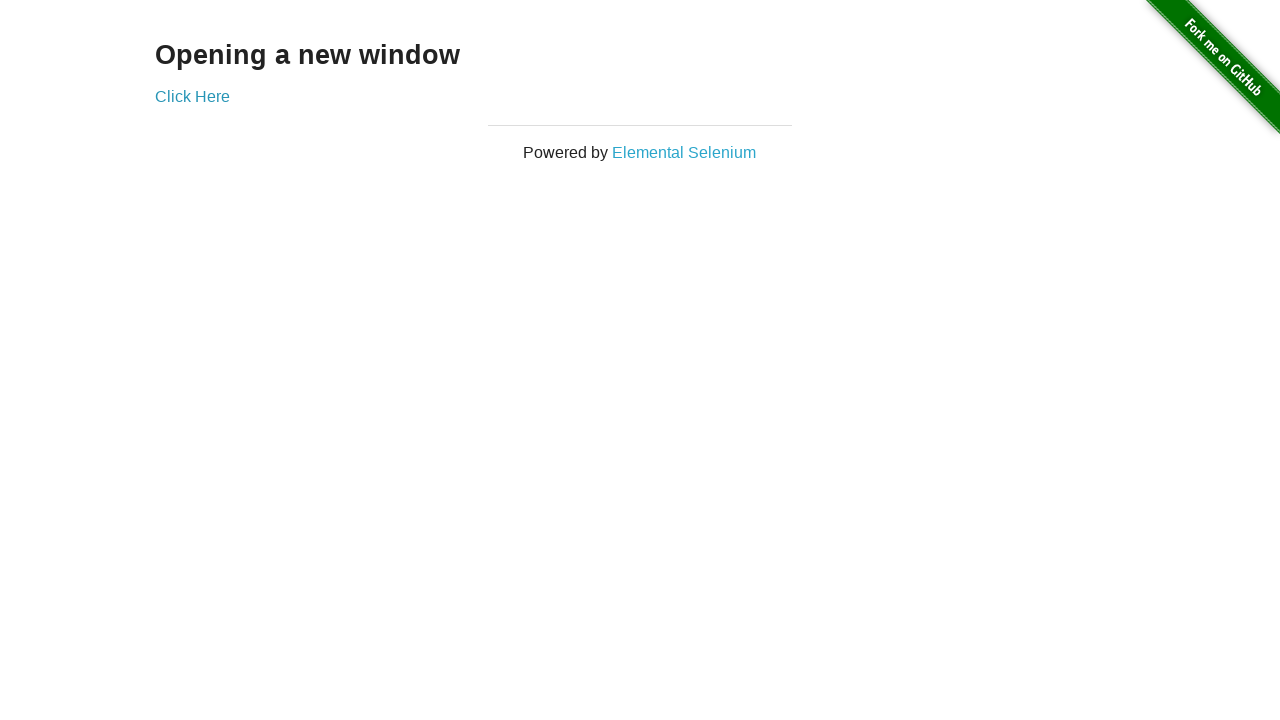

Verified new window title is 'New Window'
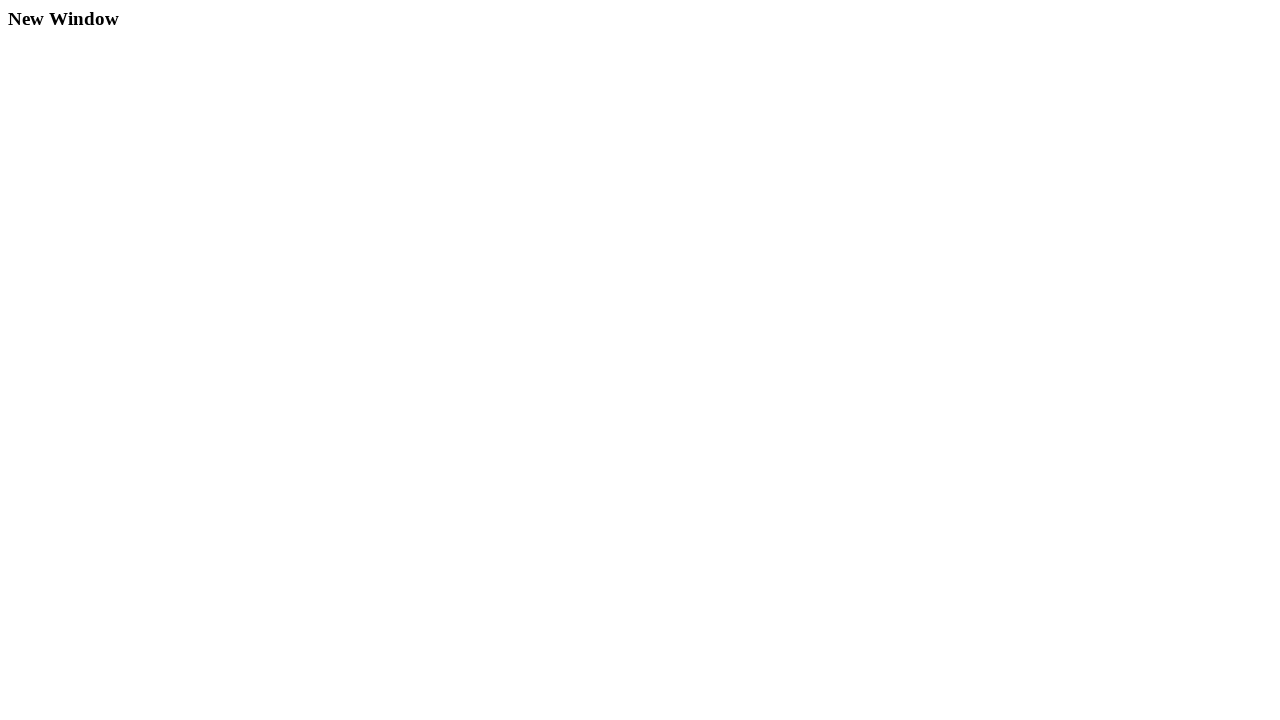

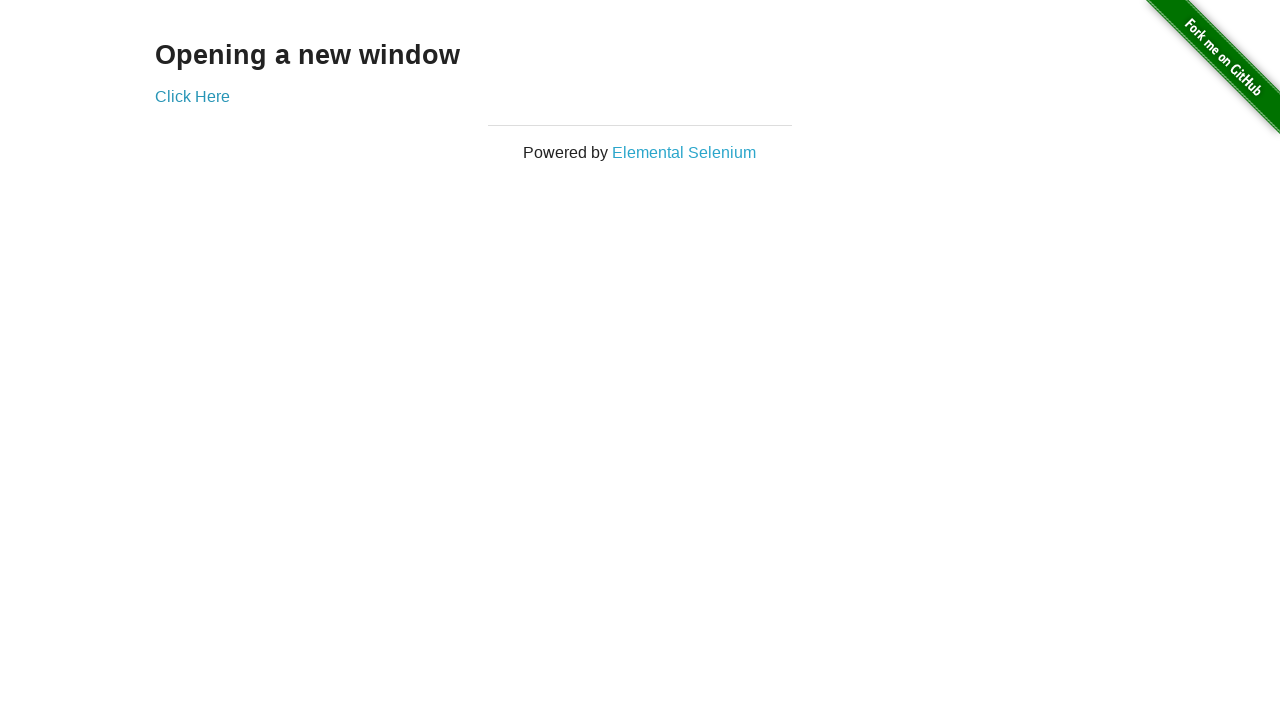